Tests scrolling functionality by navigating to a long page and scrolling the last paragraph element into view using JavaScript execution.

Starting URL: https://bonigarcia.dev/selenium-webdriver-java/long-page.html

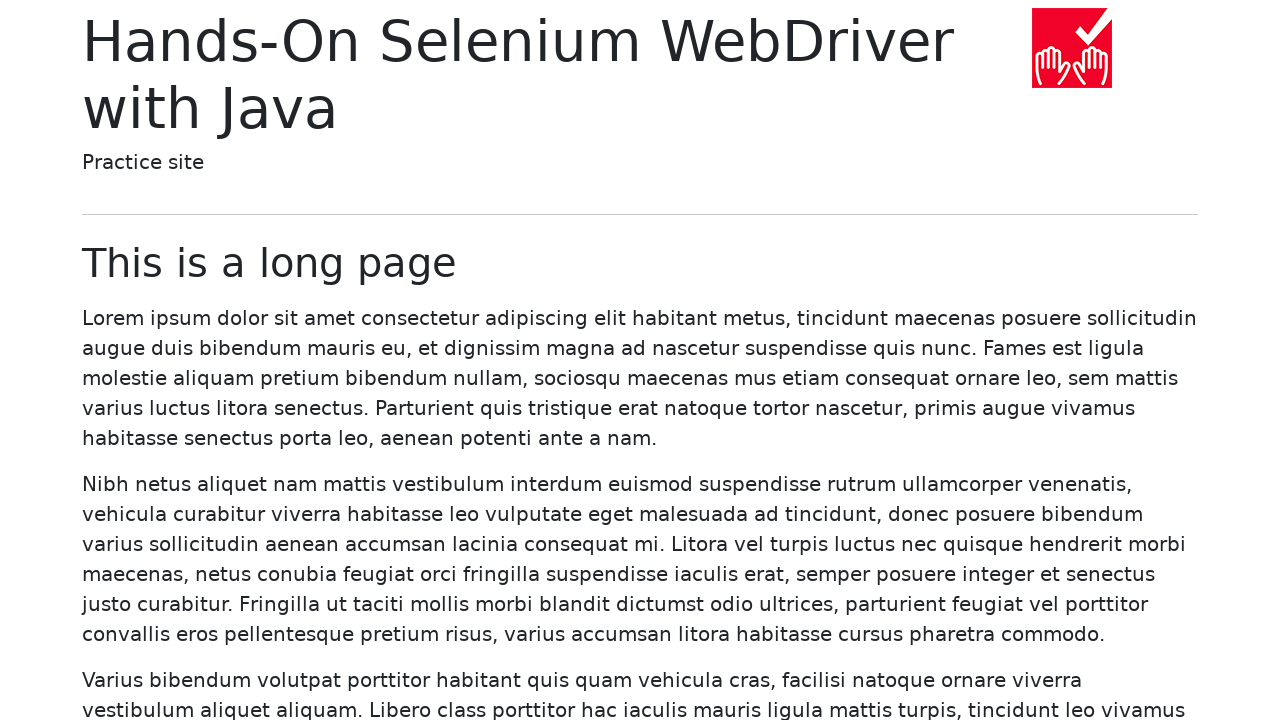

Located the last paragraph element on the page
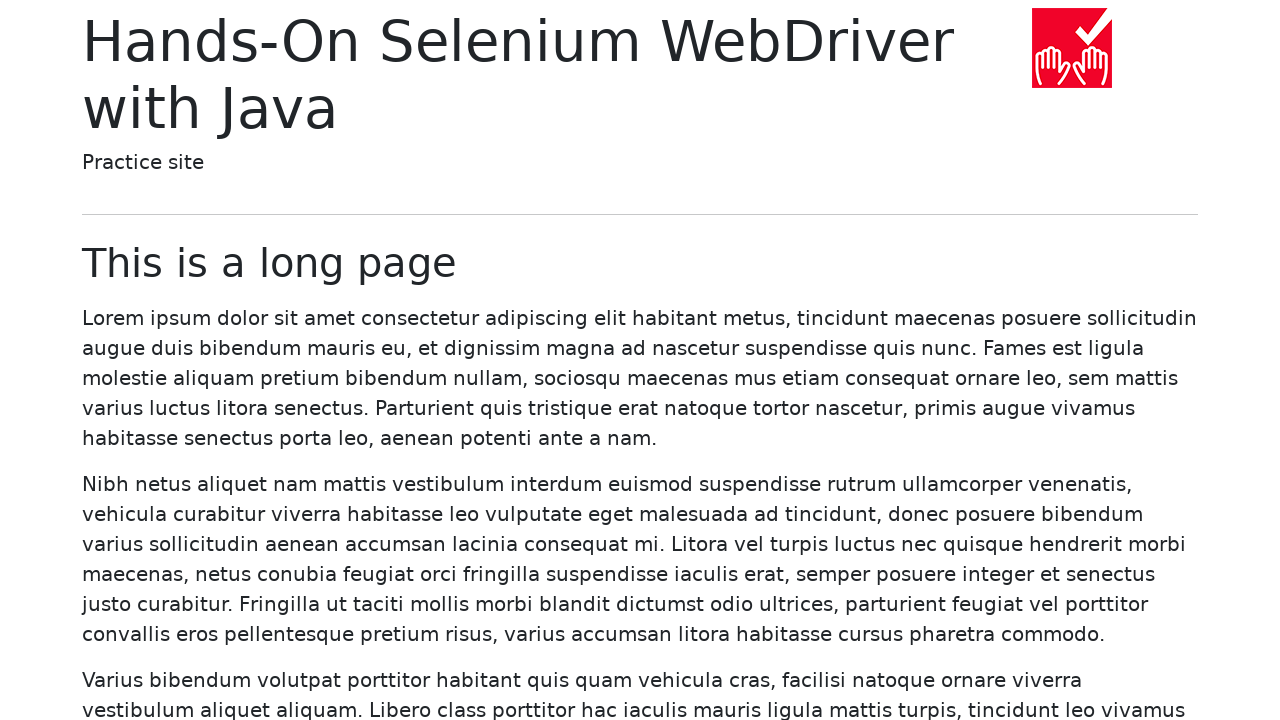

Scrolled the last paragraph element into view
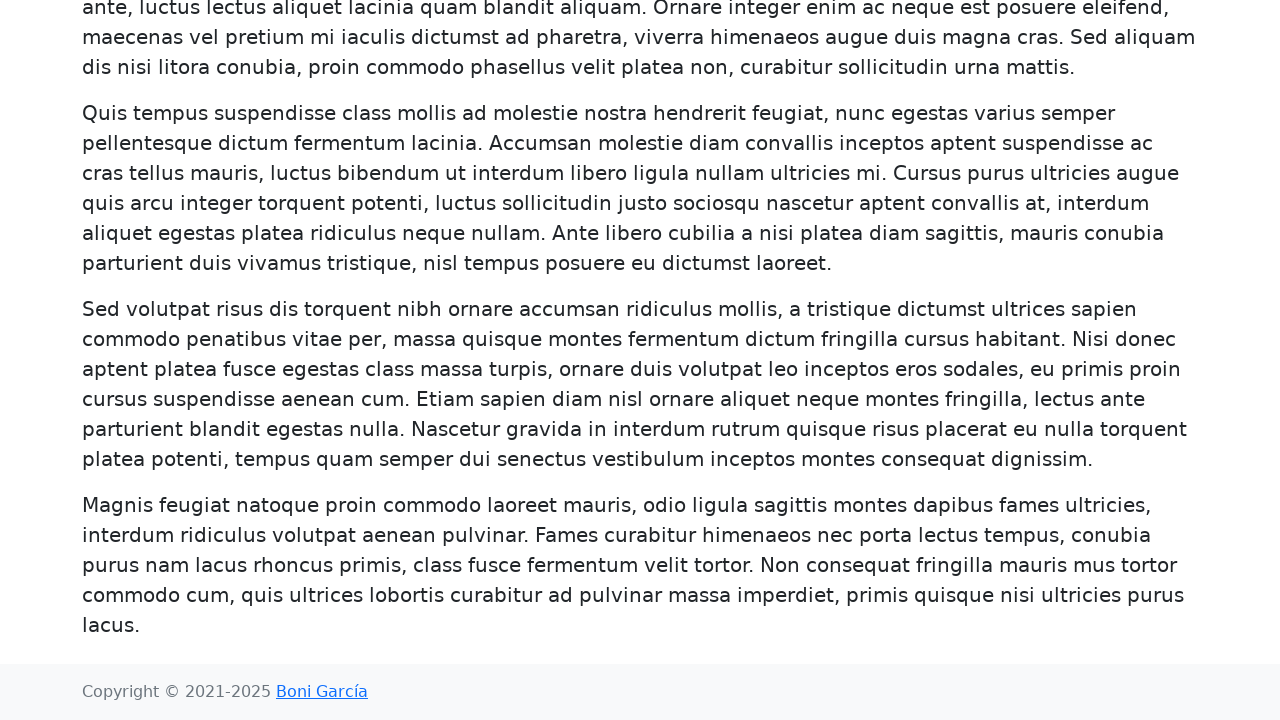

Verified that the last paragraph element is now visible
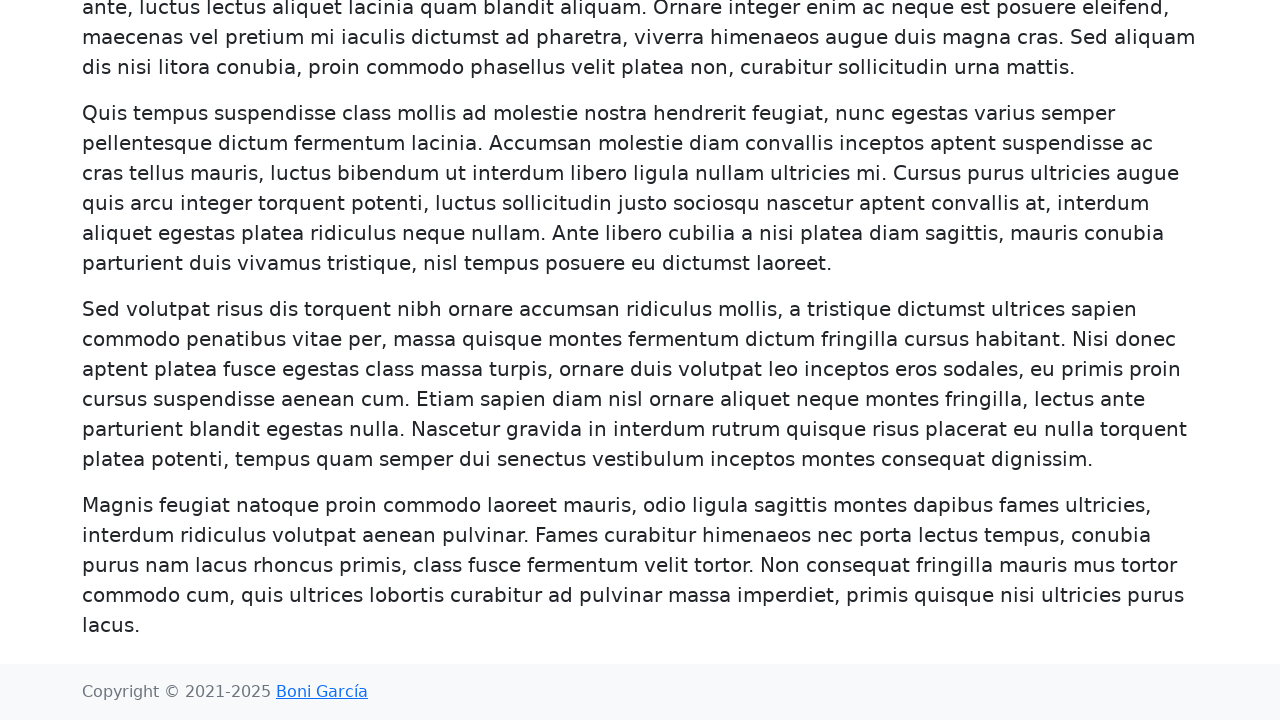

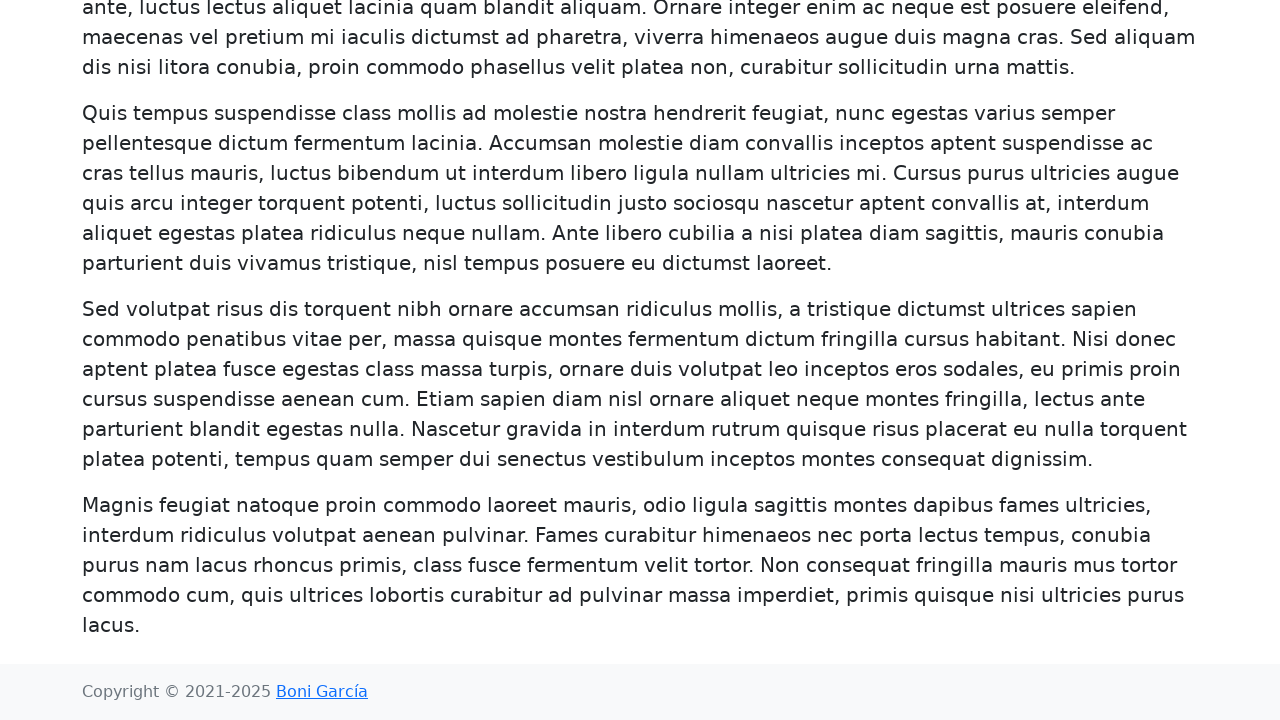